Tests alert box handling by clicking a button to trigger an alert and then accepting it

Starting URL: https://demo.automationtesting.in/Alerts.html

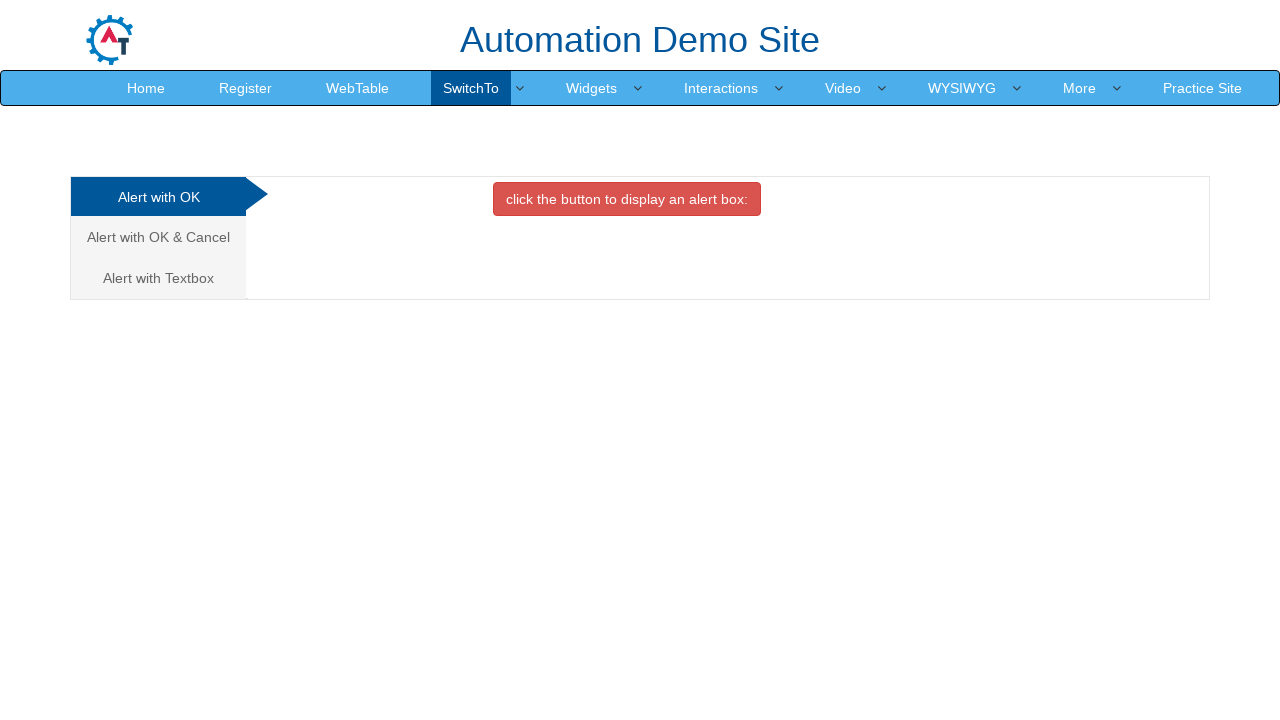

Clicked alert trigger button at (627, 199) on xpath=//button[@class='btn btn-danger']
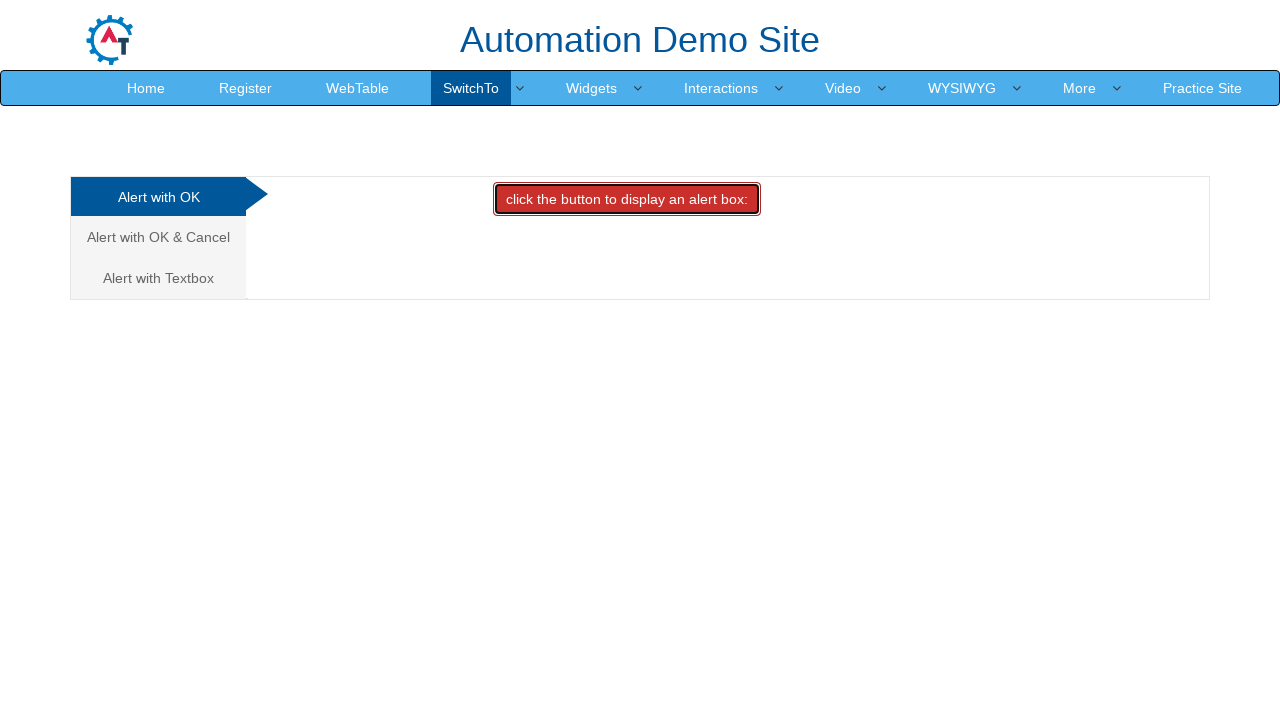

Set up dialog handler to accept alerts
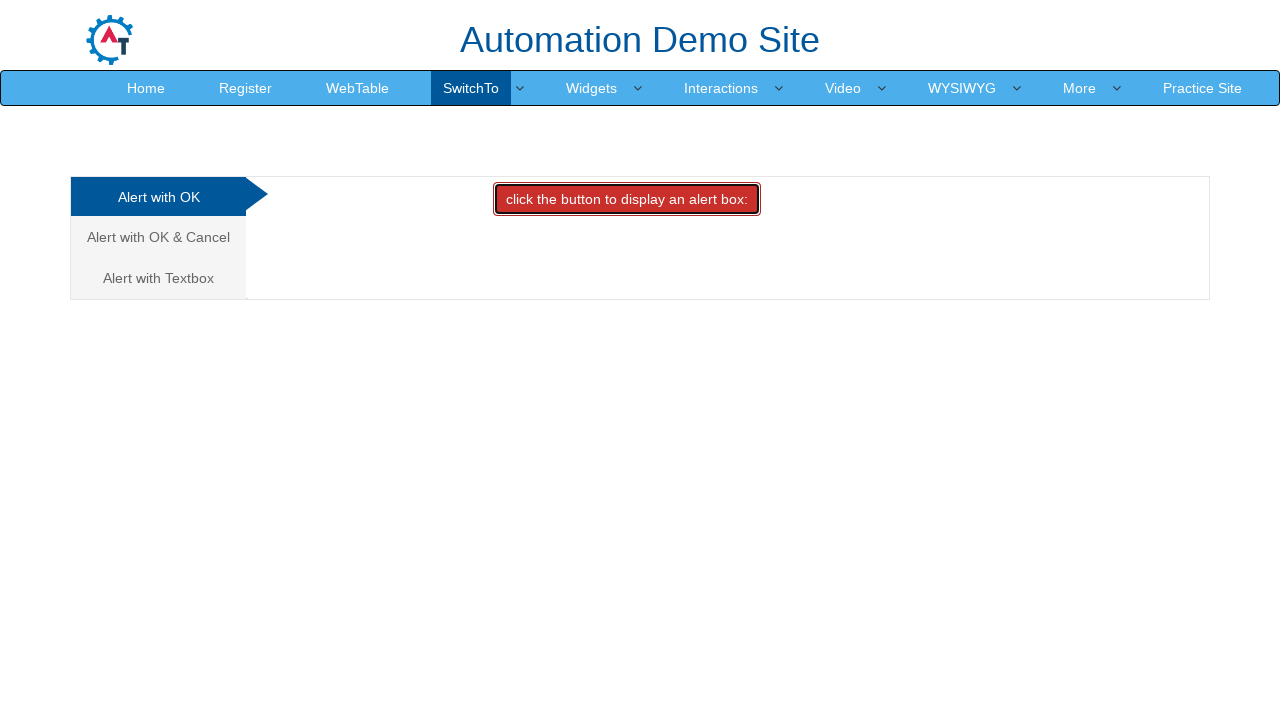

Clicked alert trigger button again to verify dialog handling at (627, 199) on xpath=//button[@class='btn btn-danger']
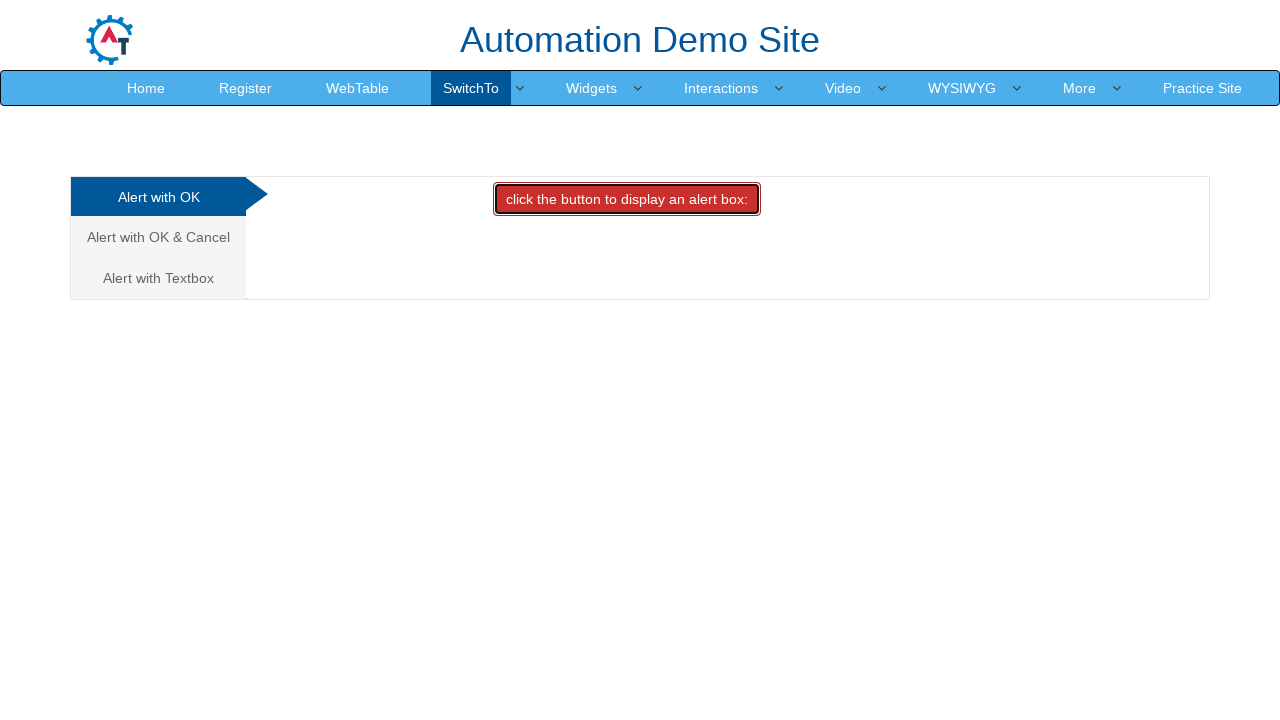

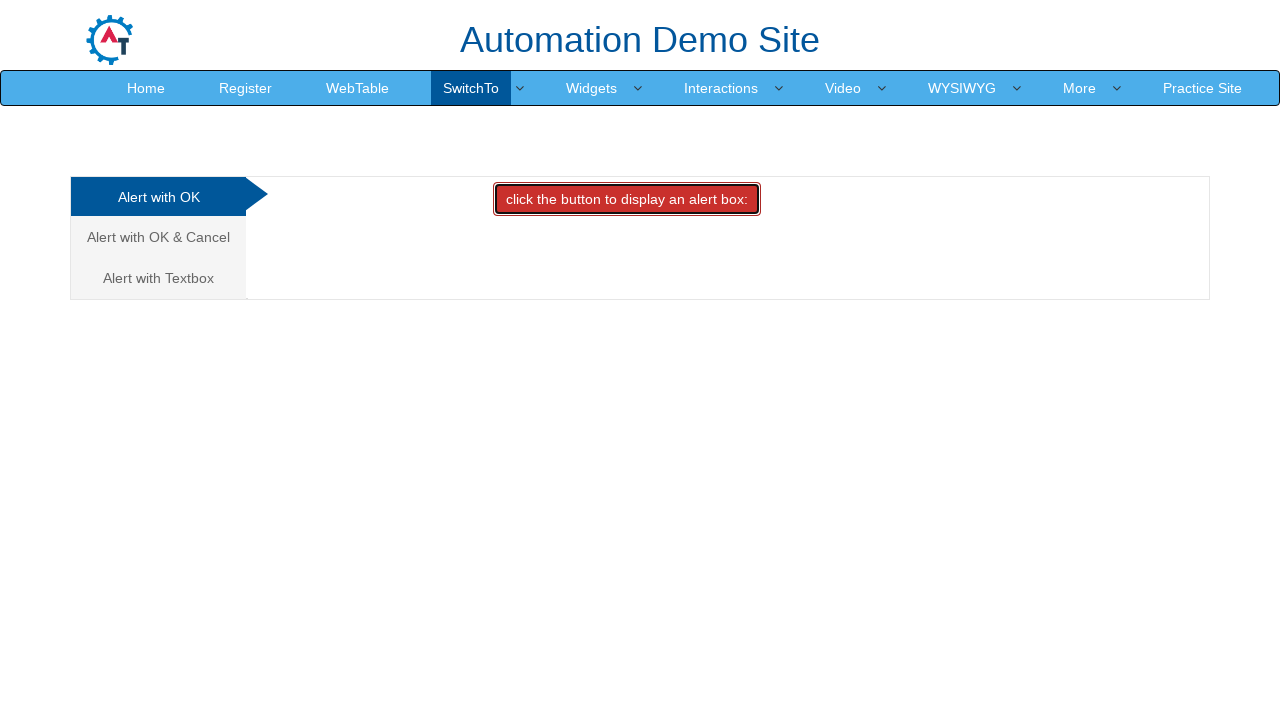